Tests the US visa status check form by filling in visa application details (visa type, location, case number, passport number, surname) and submitting the form to query the status. Note: This test includes CAPTCHA which may cause failures in automated environments.

Starting URL: https://ceac.state.gov/CEACStatTracker/Status.aspx

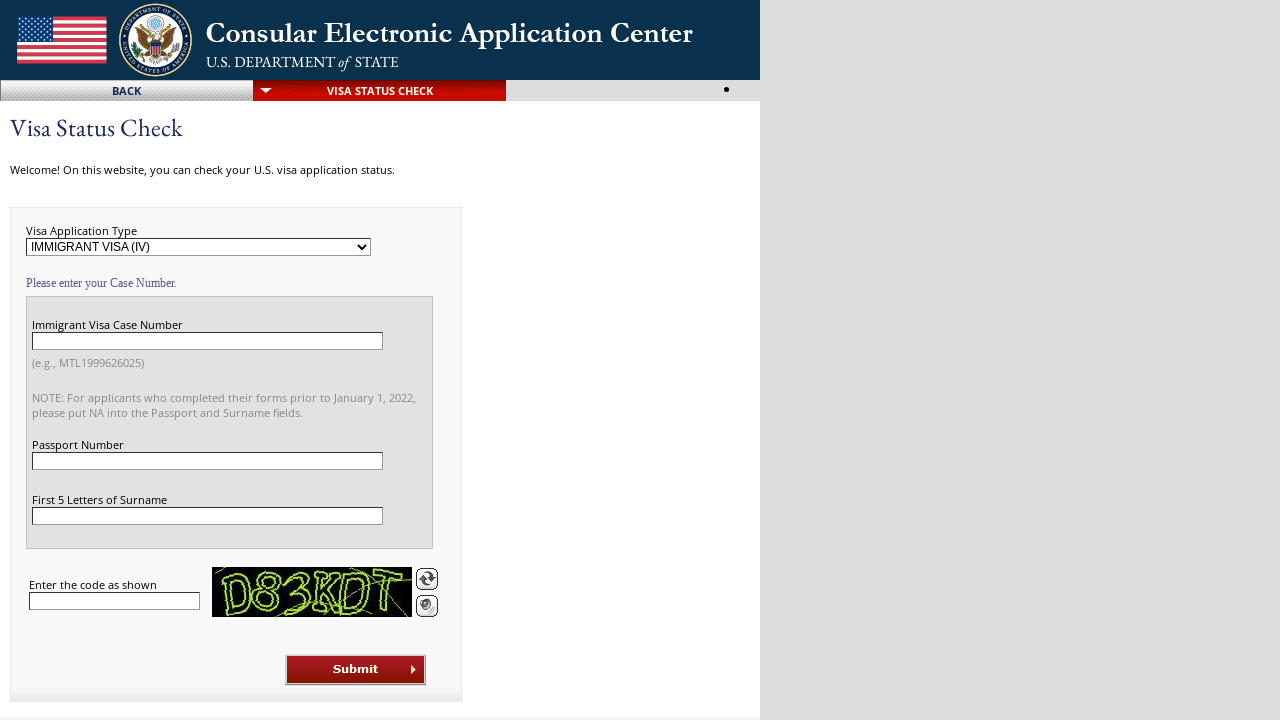

Selected visa application type: NIV (Non-Immigrant Visa) on #Visa_Application_Type
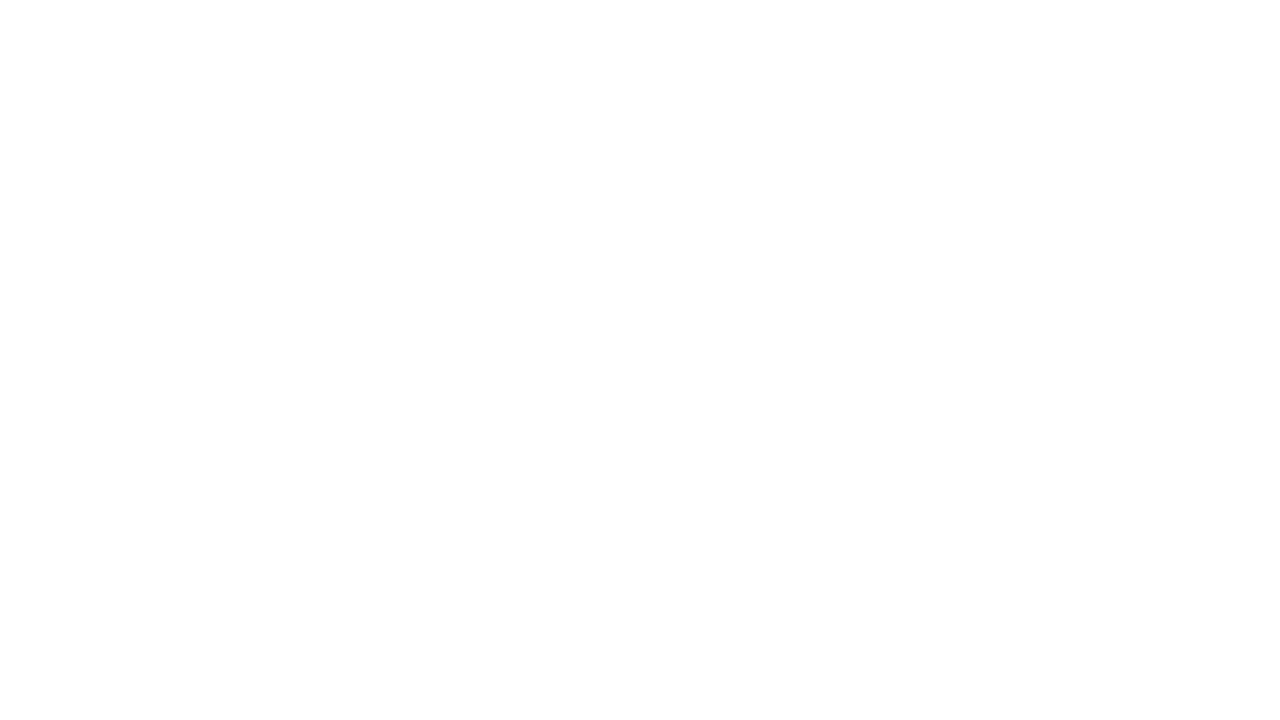

Selected location: BEJ (Beijing) on #Location_Dropdown
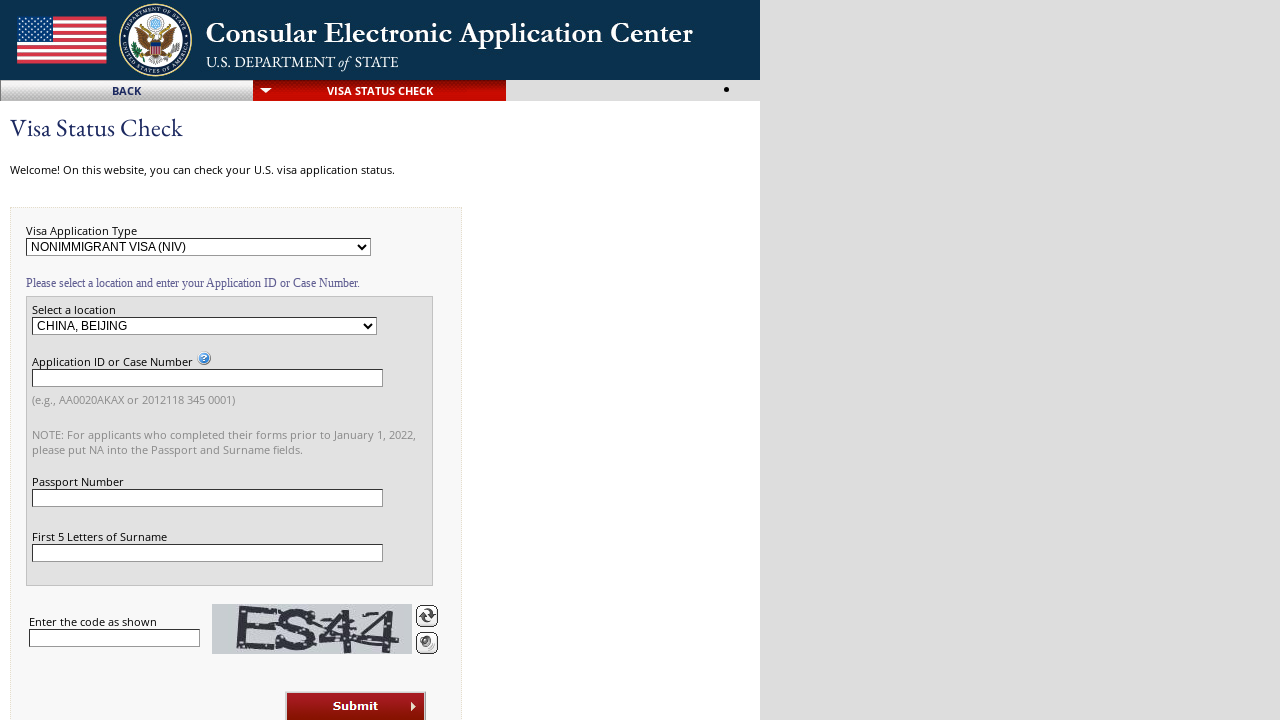

Filled in case number: AA0012345678 on #Visa_Case_Number
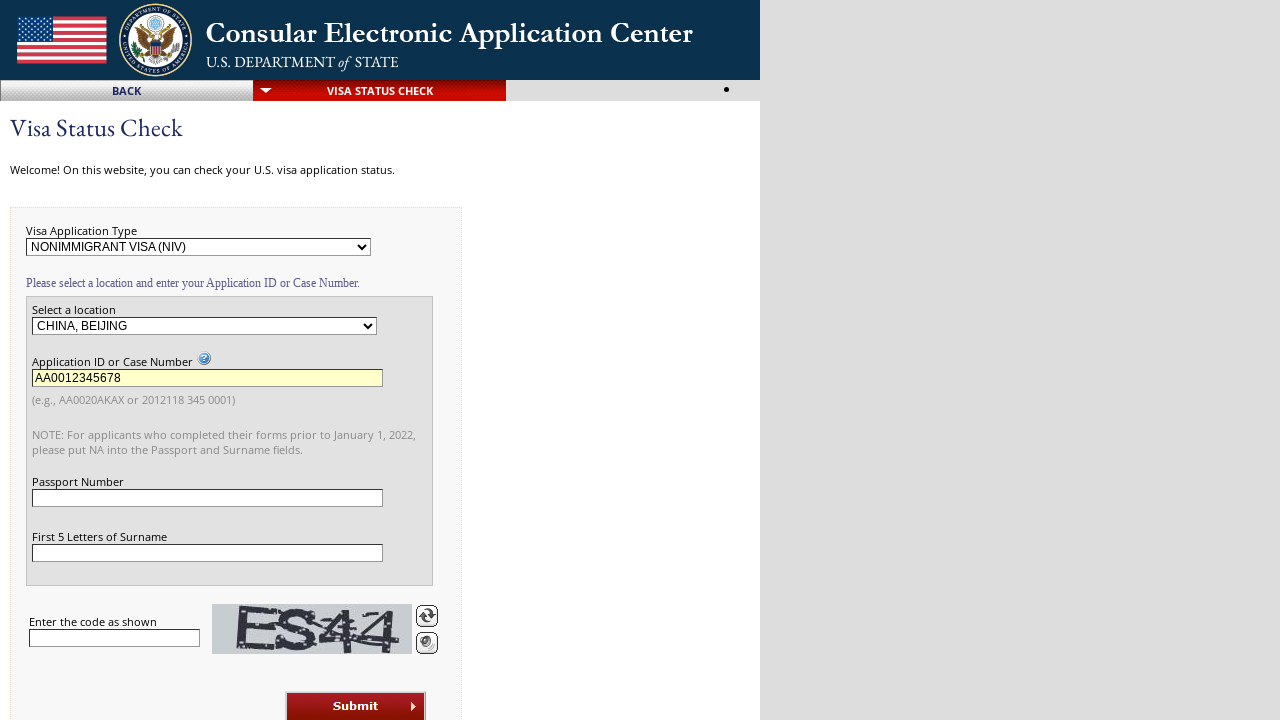

Filled in passport number: G12345678 on #Passport_Number
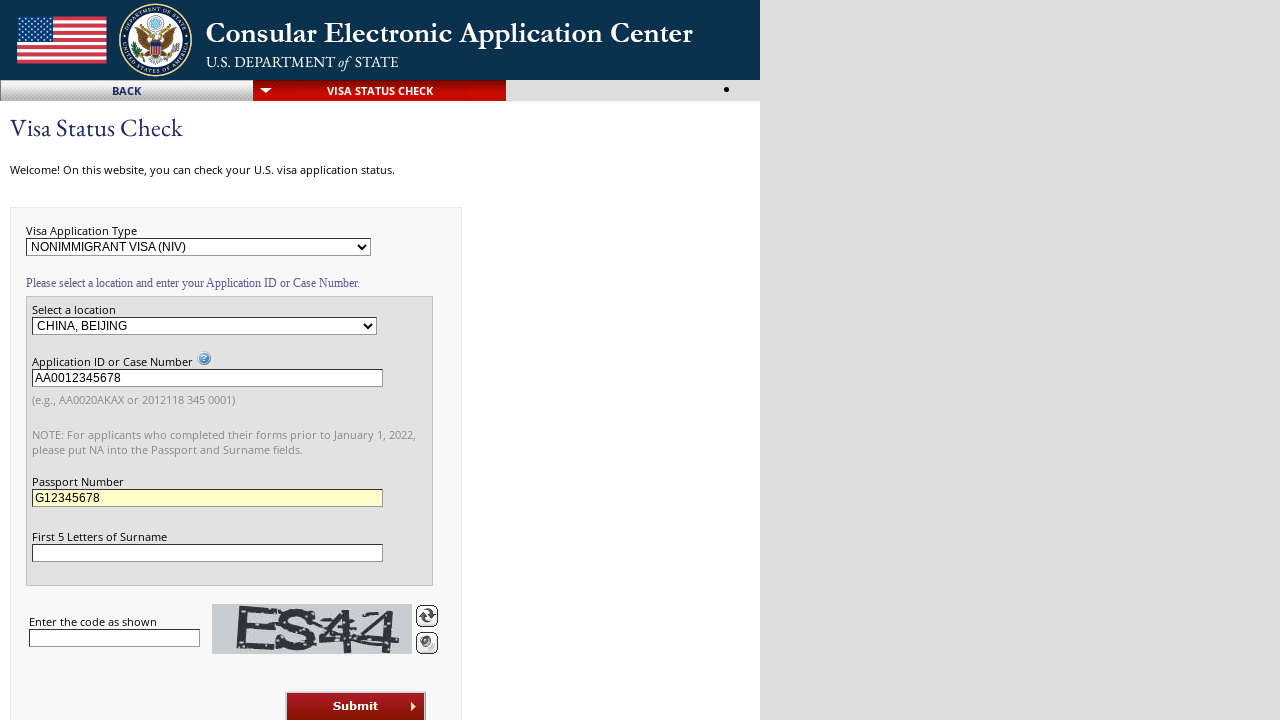

Filled in surname: SMITH on #Surname
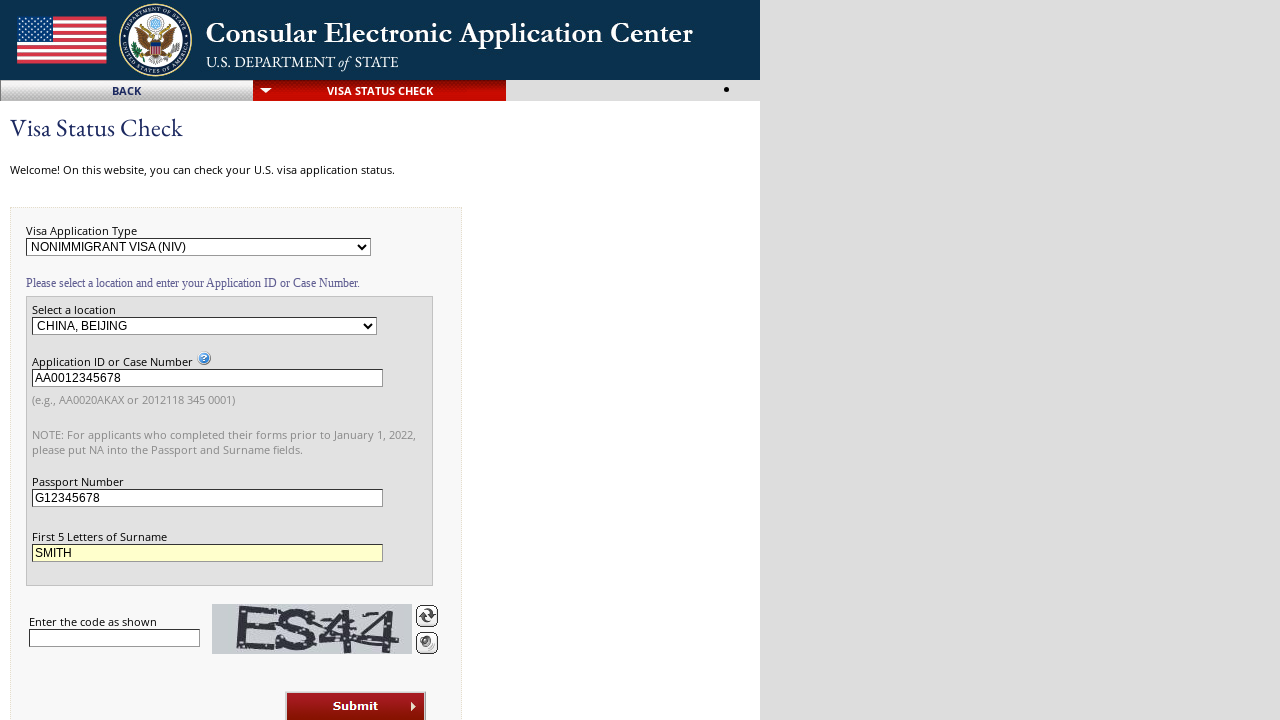

Filled CAPTCHA field with placeholder value (may fail validation) on #Captcha
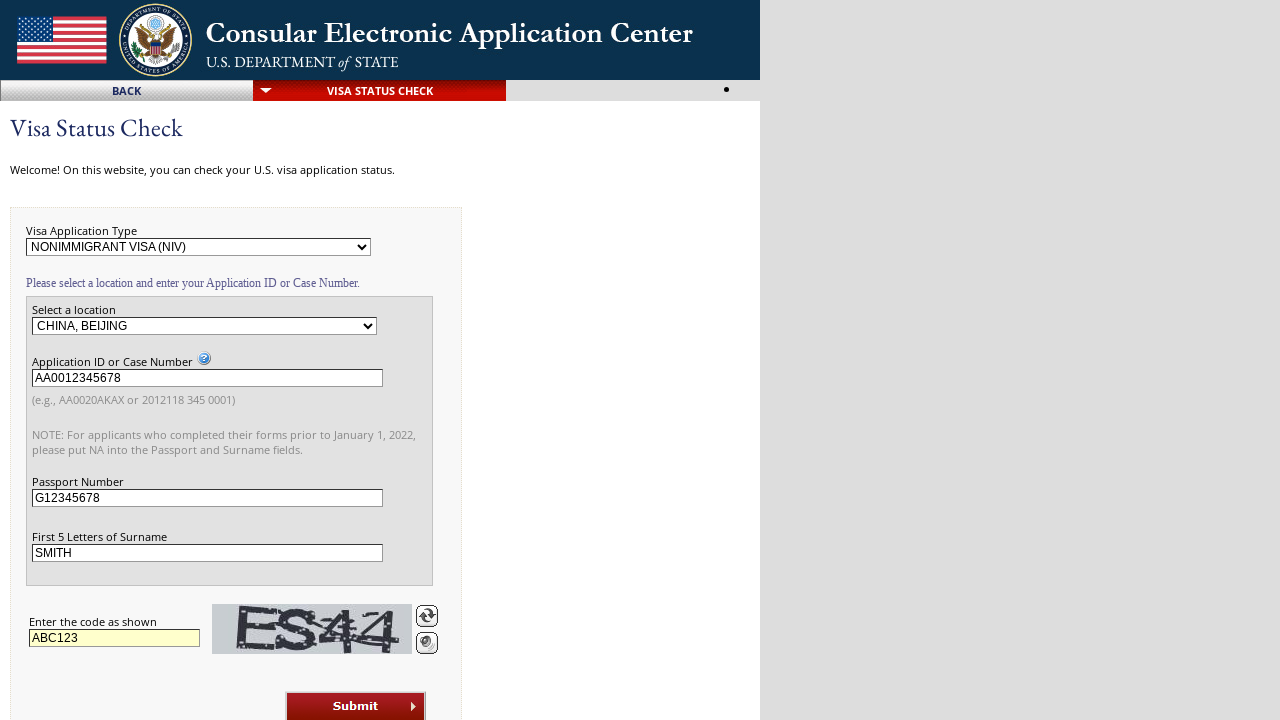

Clicked submit button to query visa status at (356, 704) on #ctl00_ContentPlaceHolder1_btnSubmit
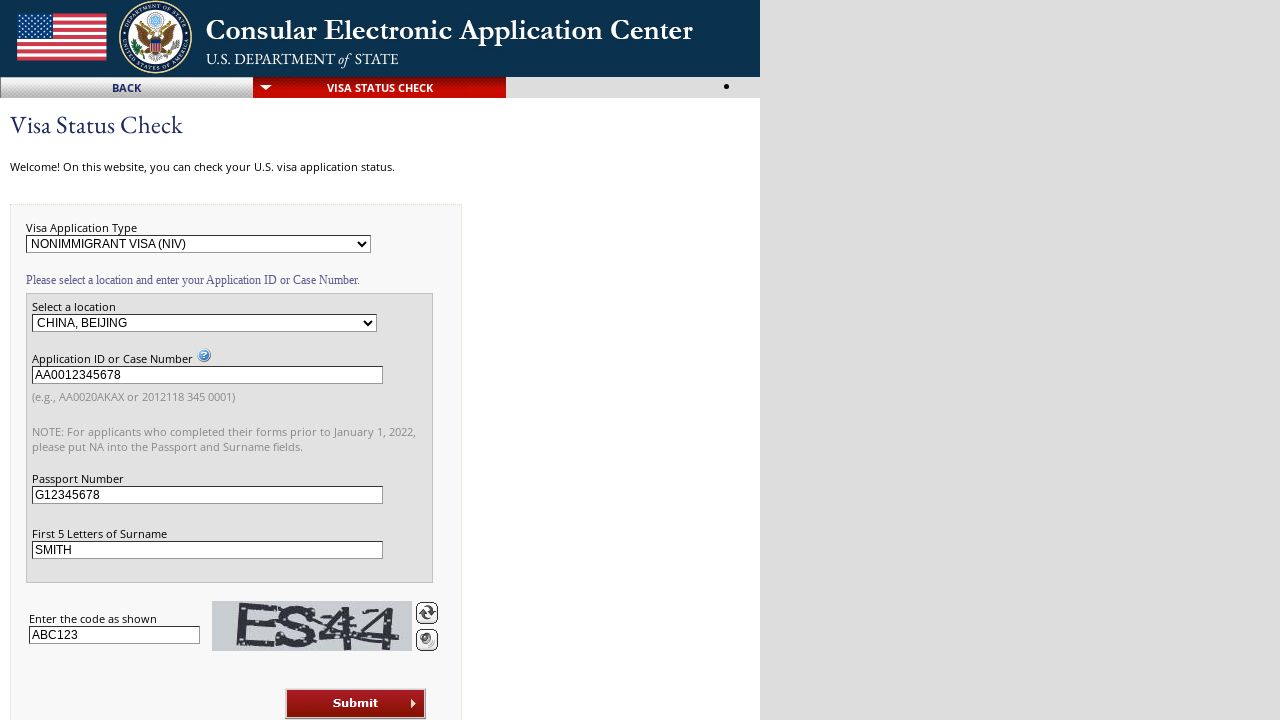

Waited for visa status result or error message to appear
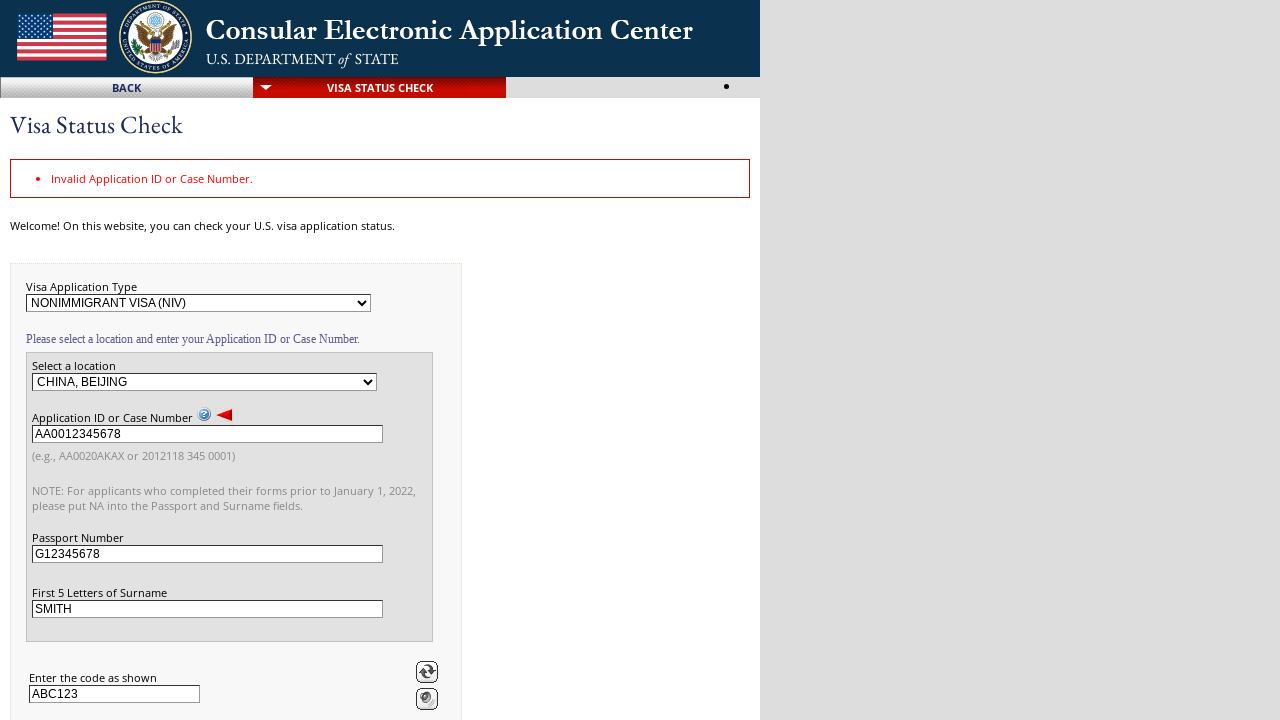

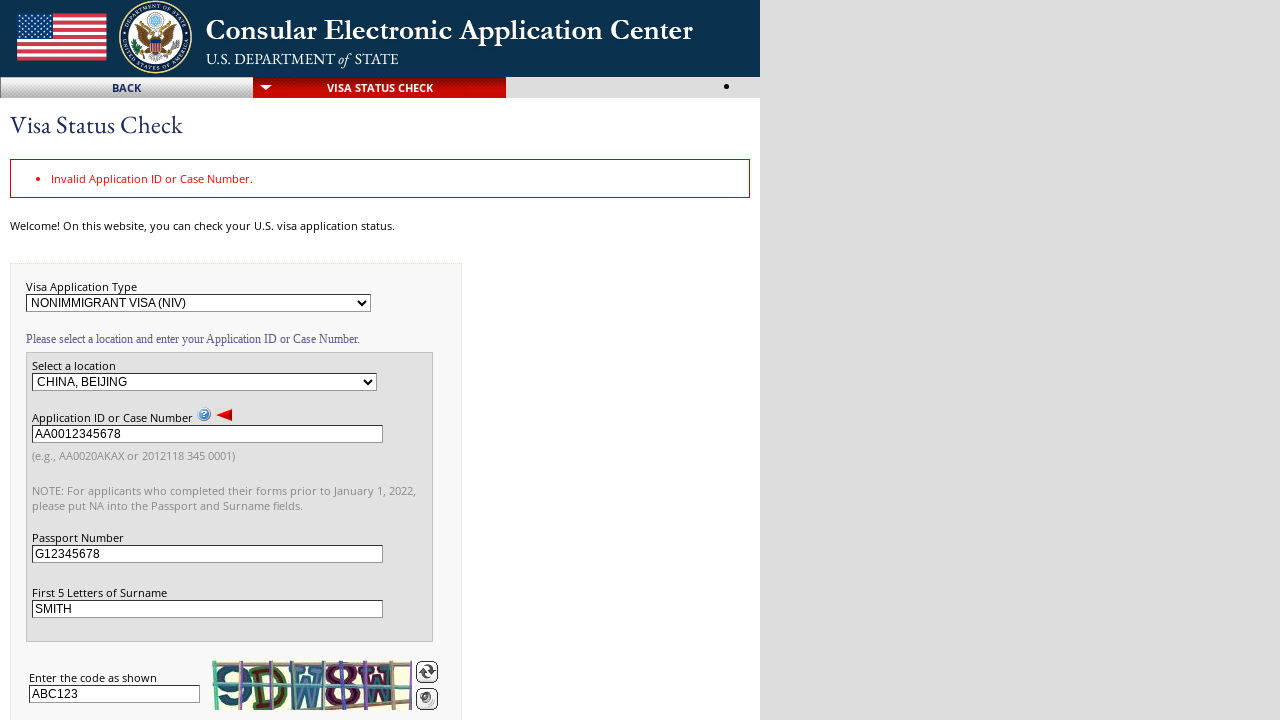